Tests drag-and-drop functionality by dragging a "Shirts" element to a droppable target, then moves a slider to adjust quantity value, and verifies product details are displayed.

Starting URL: http://webapps.tekstac.com/OnlineShopping/fashion.html

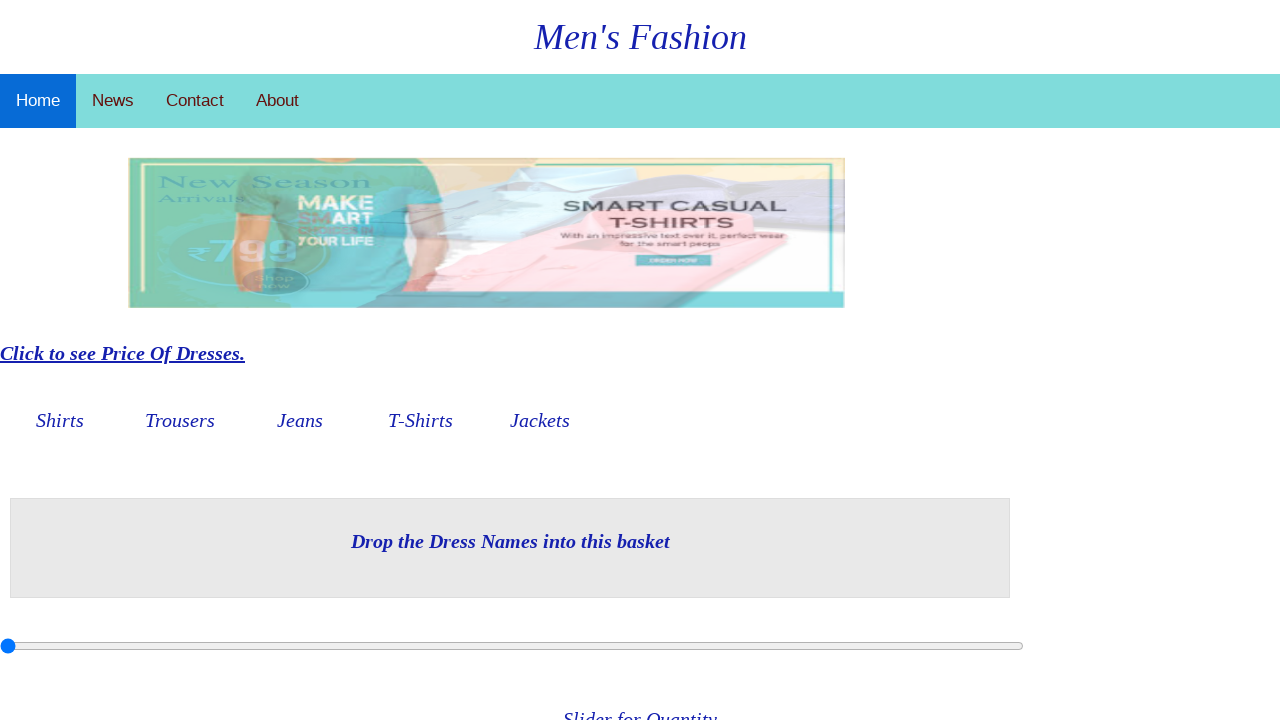

Dragged 'Shirts' element to droppable target at (510, 548)
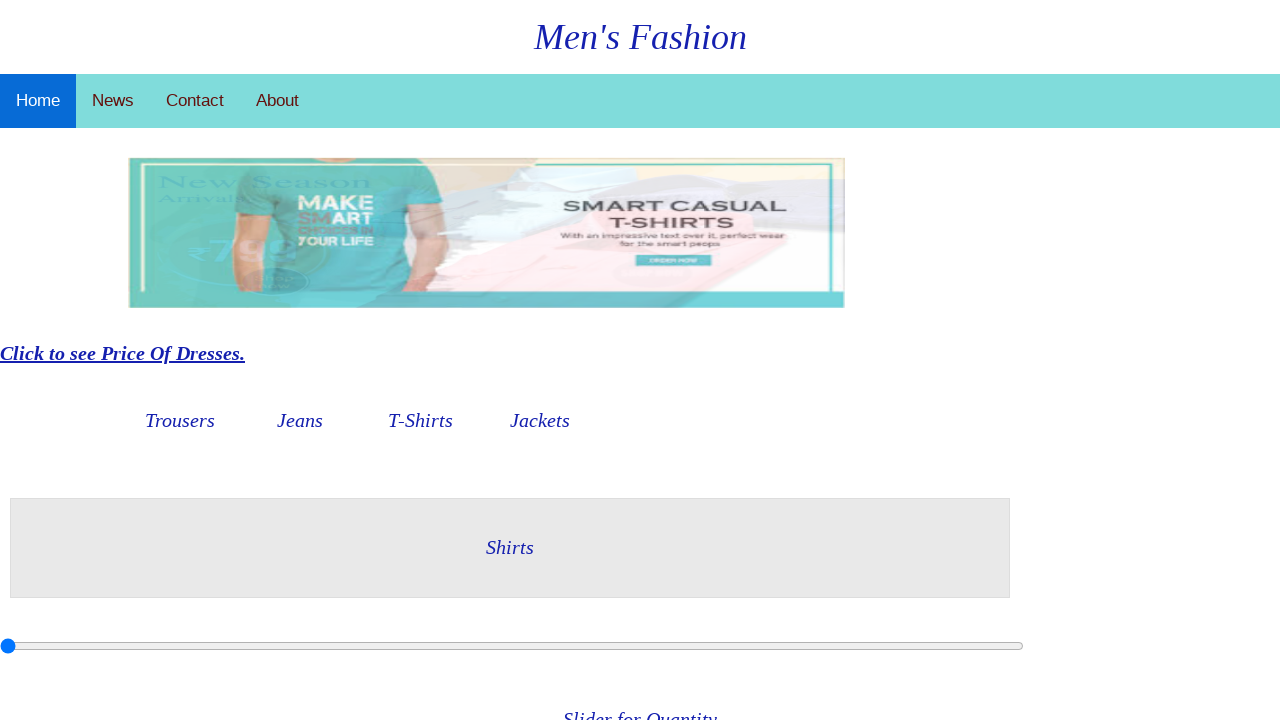

Moved mouse to slider position at (512, 646)
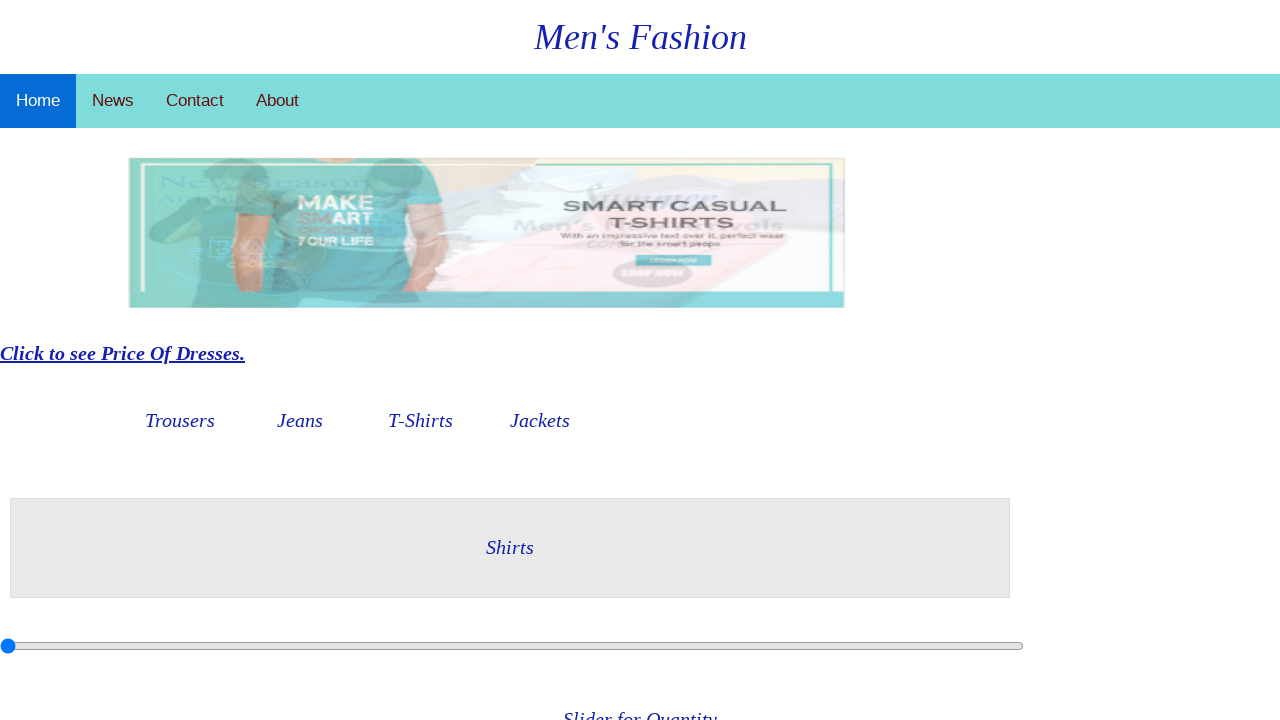

Pressed mouse button on slider at (512, 646)
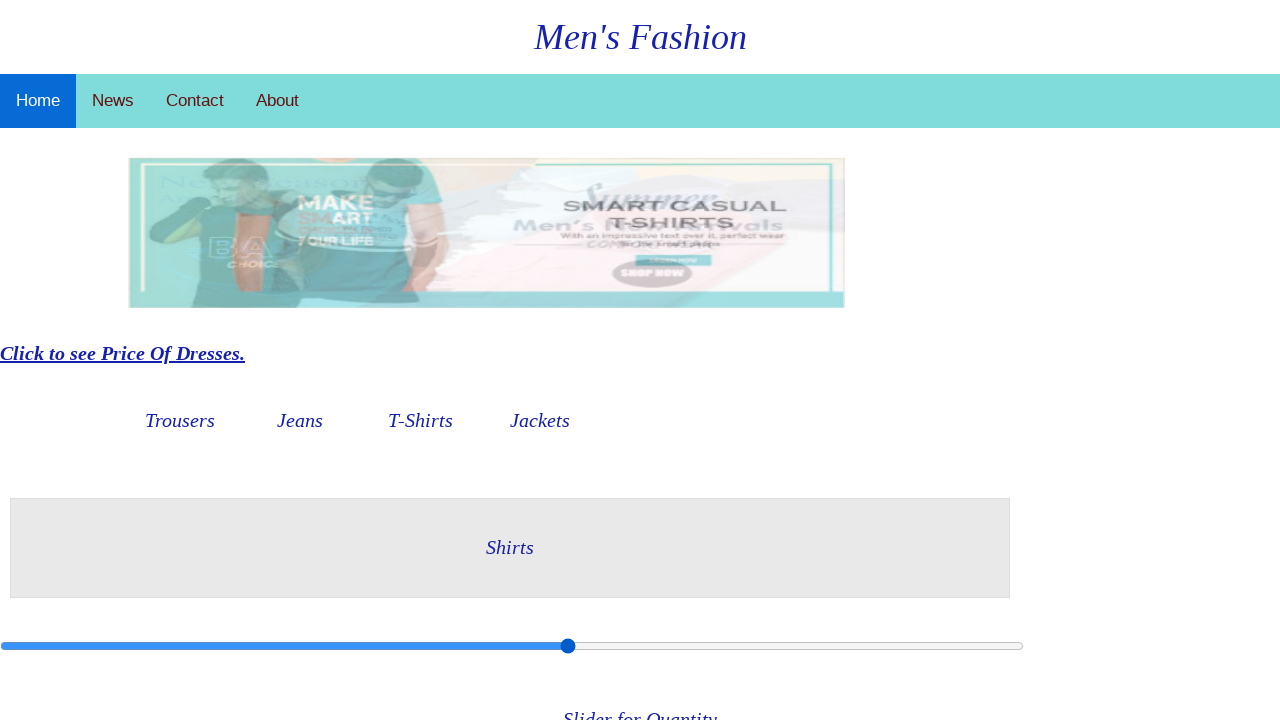

Dragged slider left by 10 pixels to set quantity value to 5 at (502, 646)
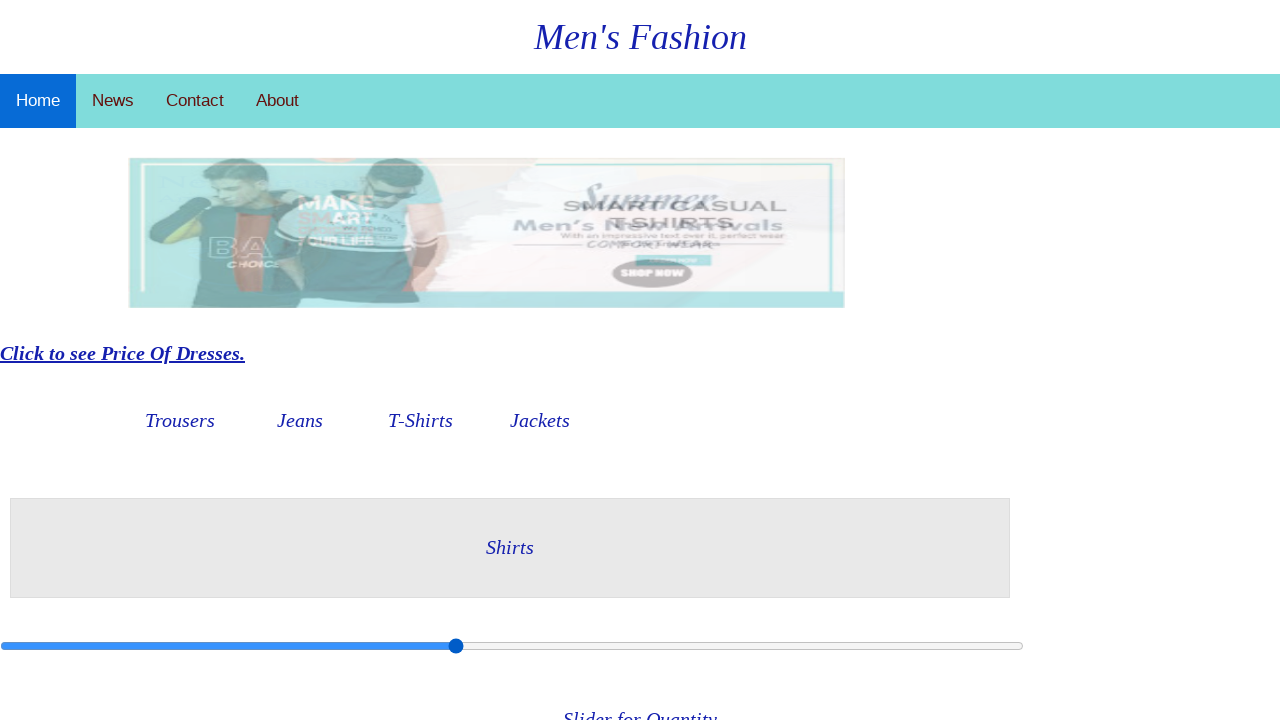

Released mouse button on slider at (502, 646)
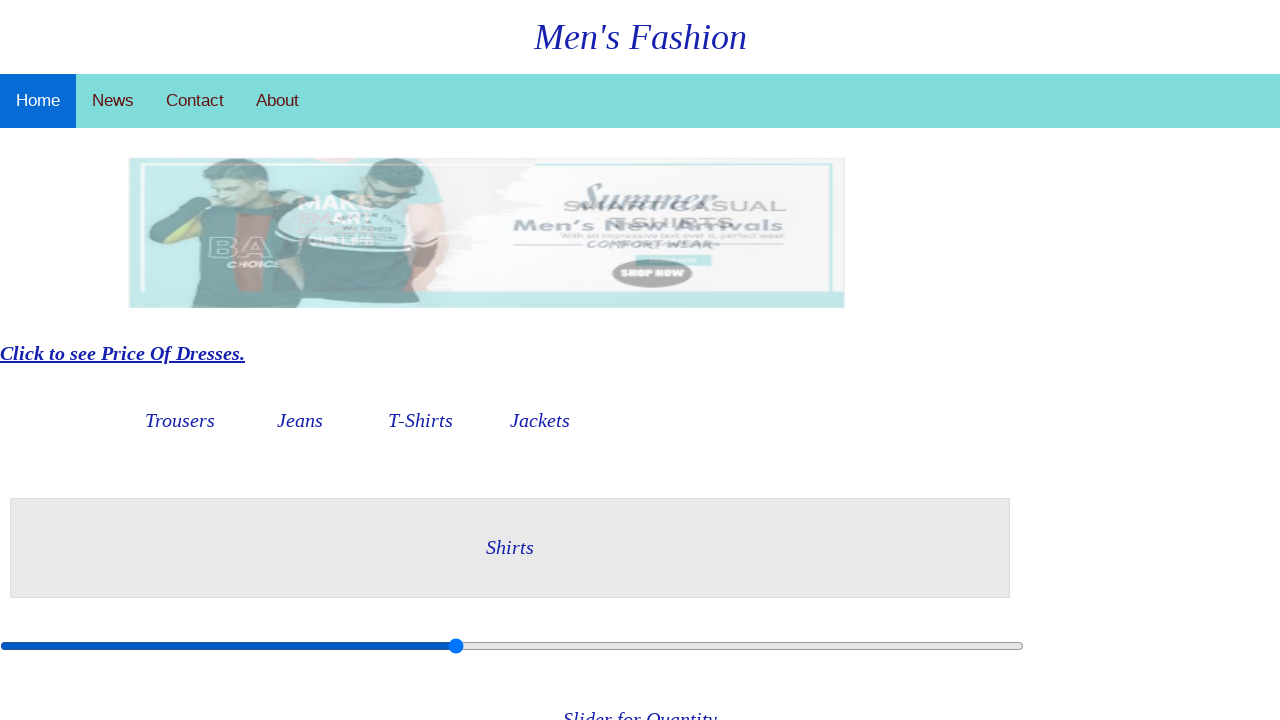

Product element loaded
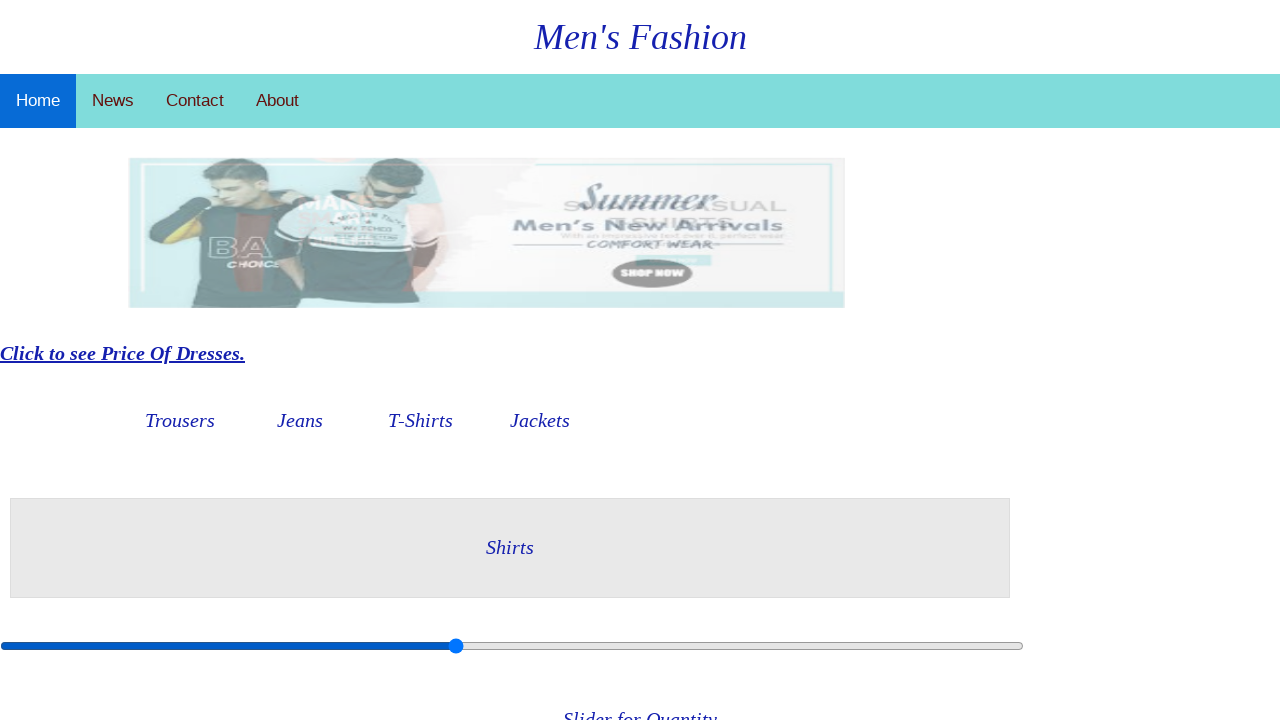

Product number element loaded
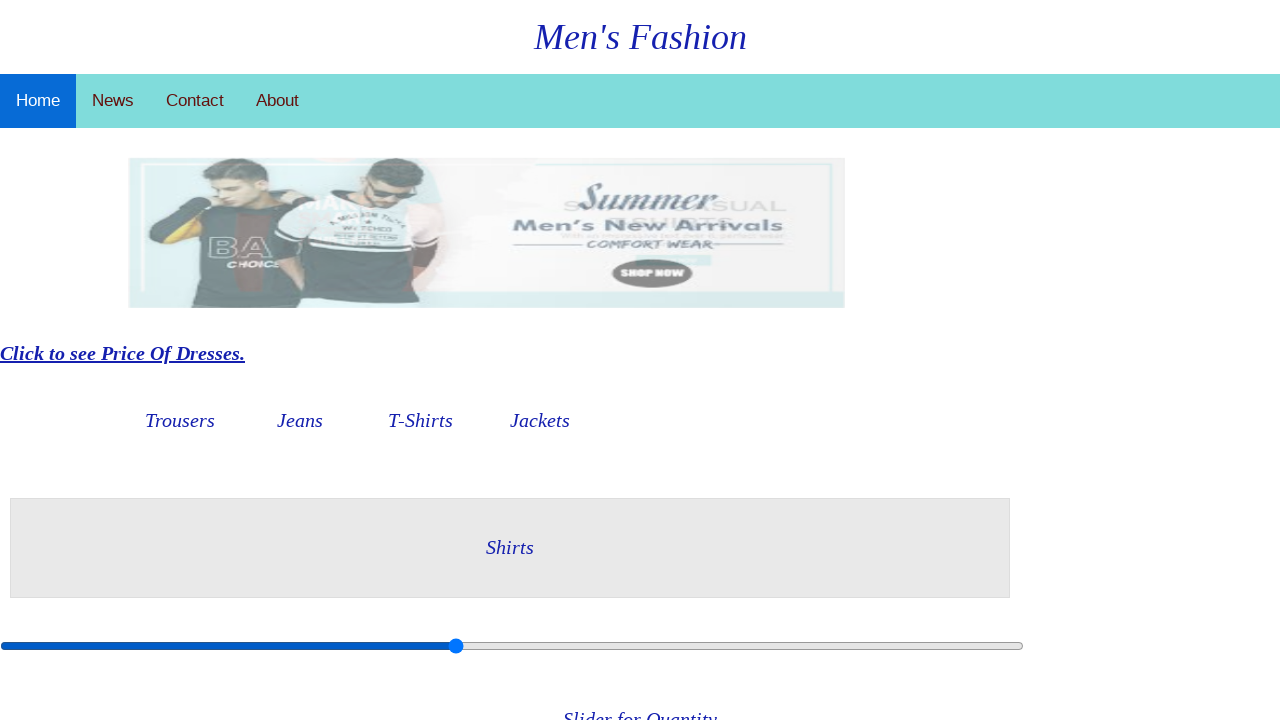

Product price element loaded and verified
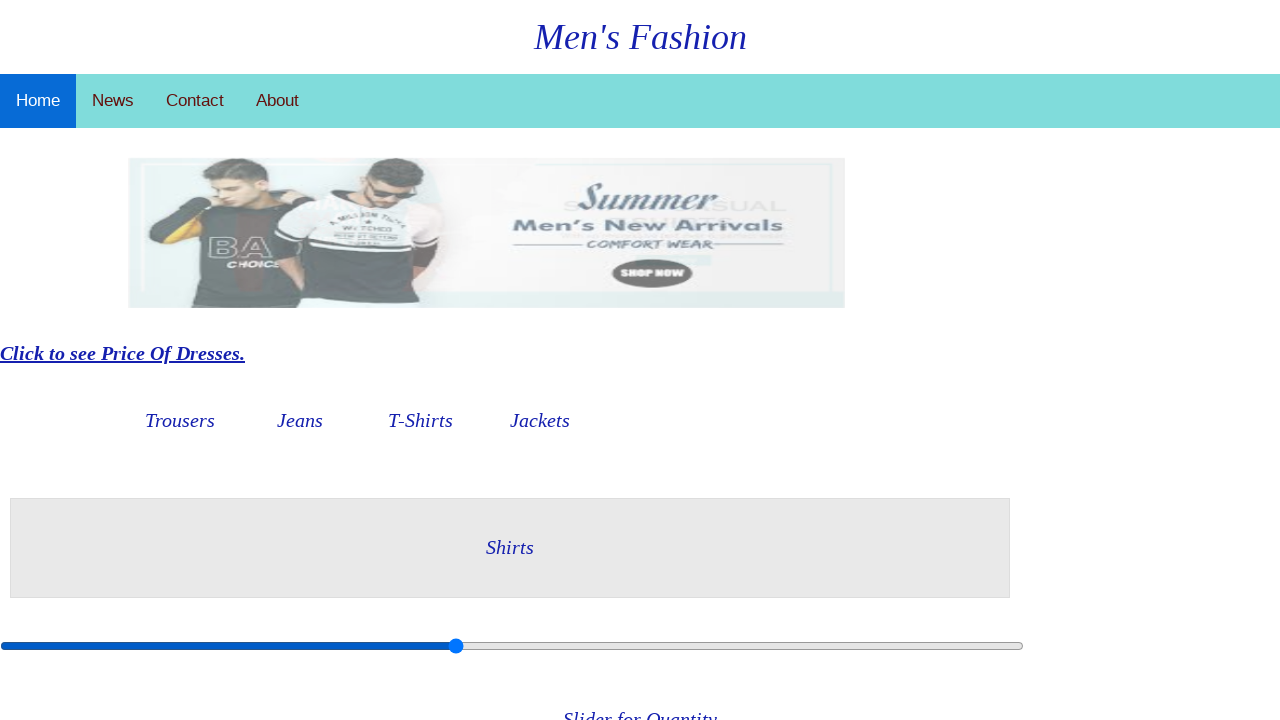

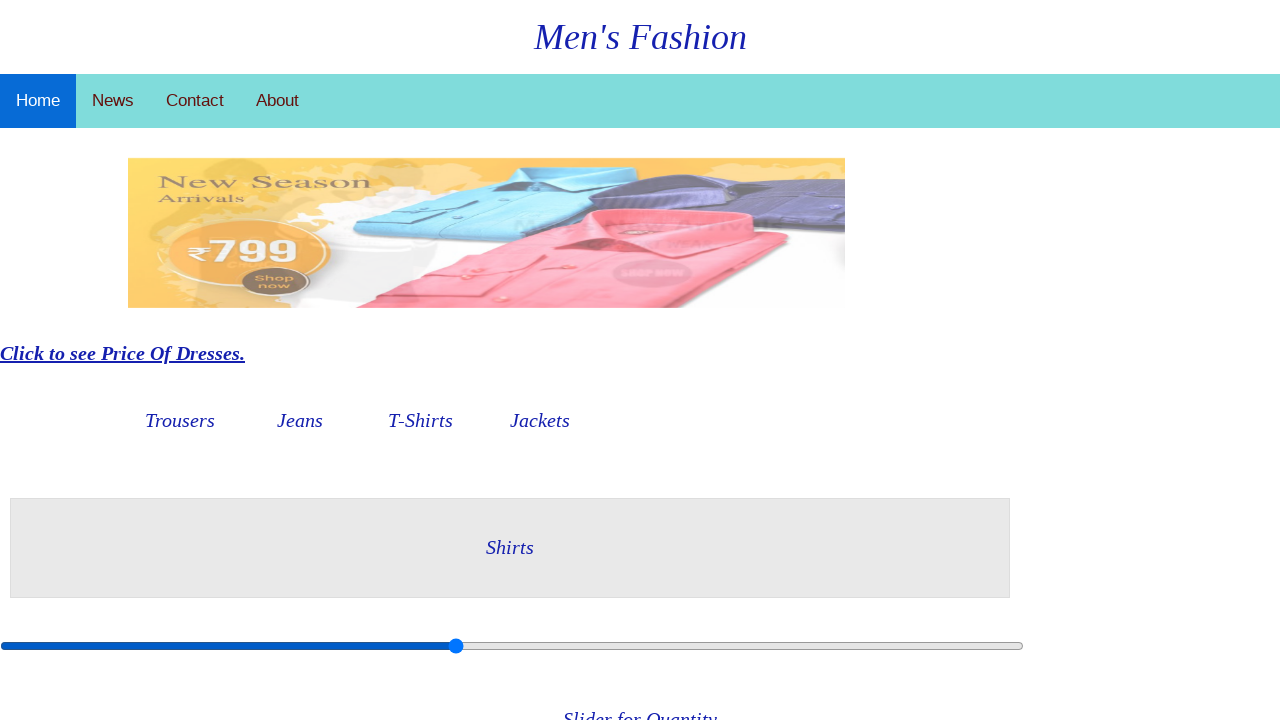